Selects the High School education level radio button option in the form

Starting URL: https://formy-project.herokuapp.com/form

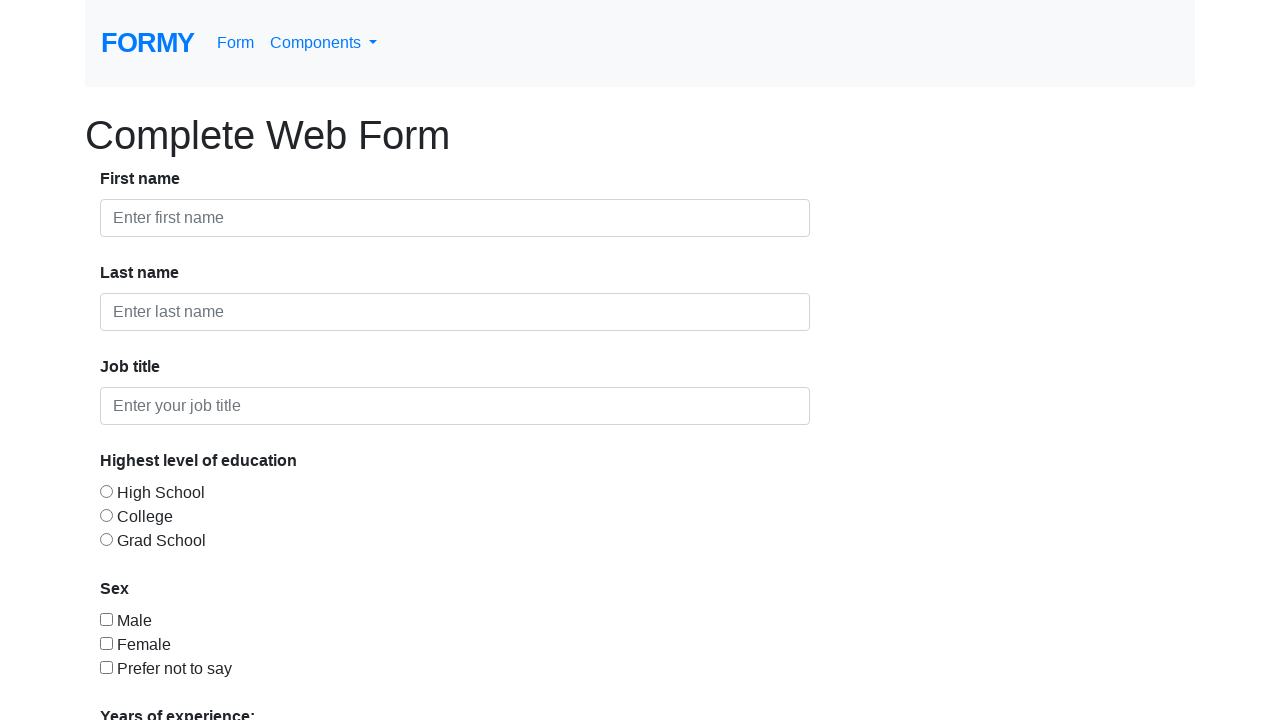

Clicked High School education level radio button at (106, 491) on div[class='input-group'] > :nth-of-type(2) > #radio-button-1
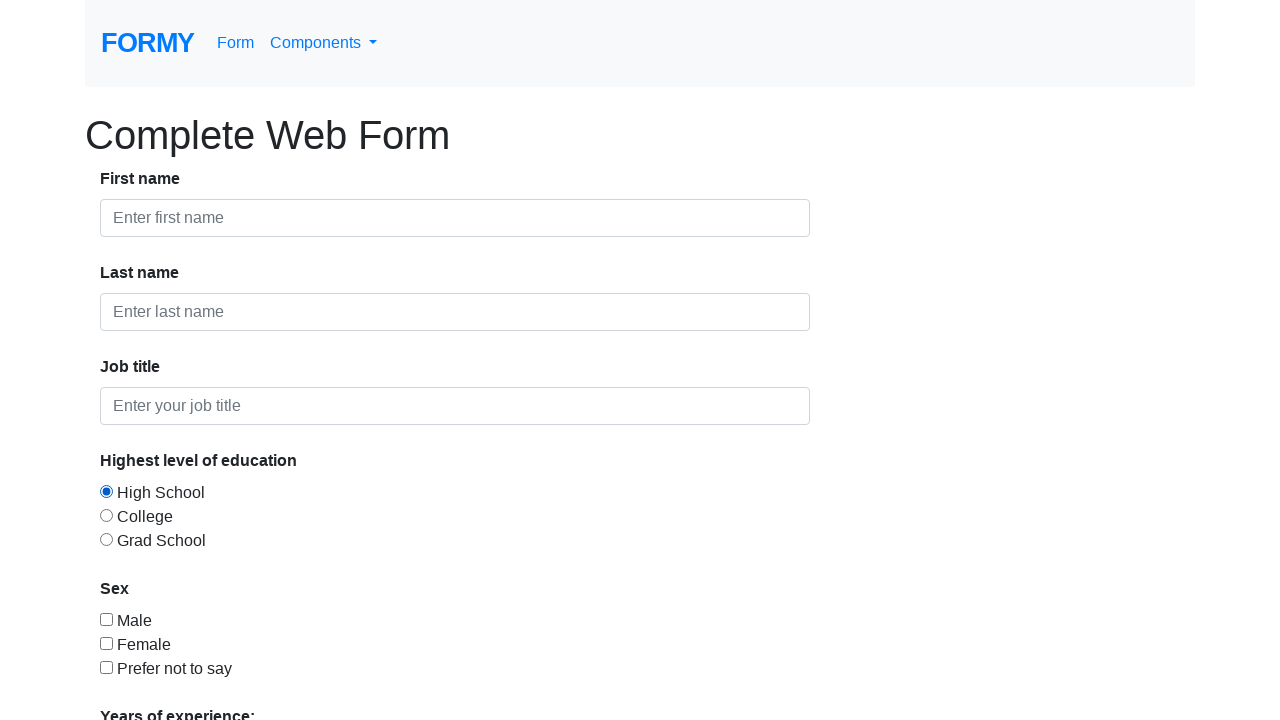

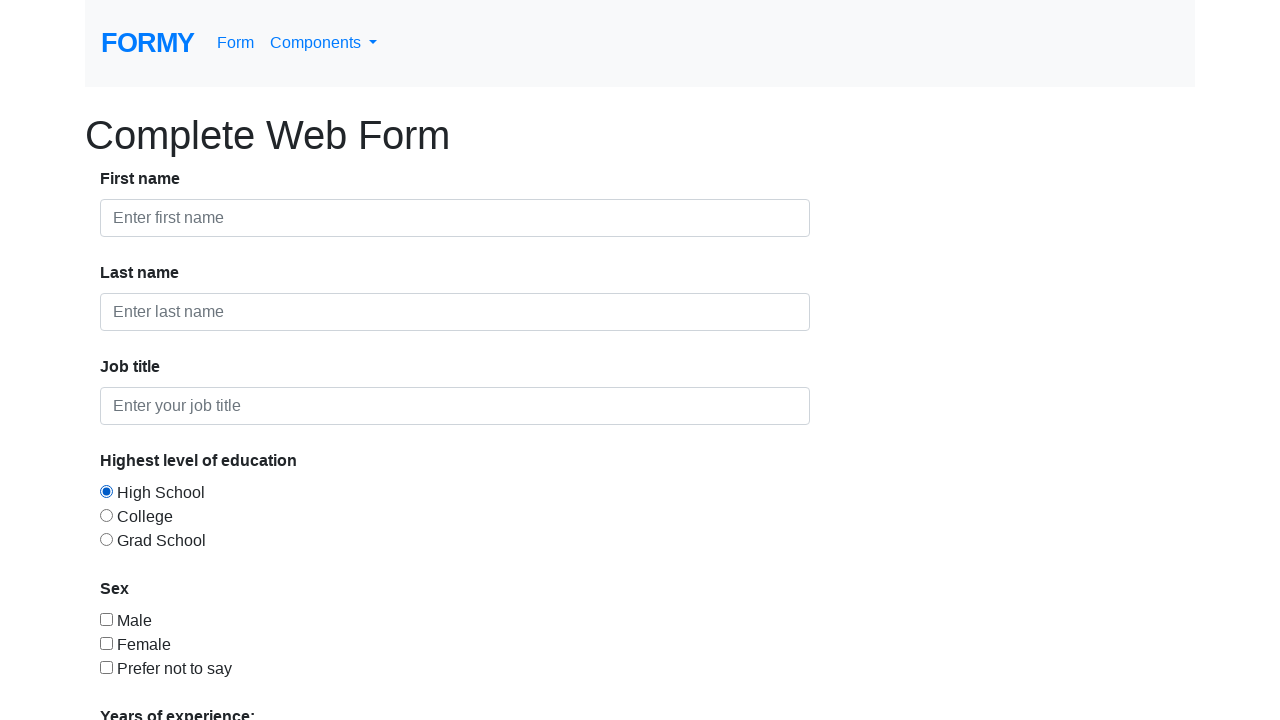